Tests A/B Test page functionality by navigating to it, manipulating cookies to opt out of optimization, and verifying the page content changes accordingly

Starting URL: http://the-internet.herokuapp.com/

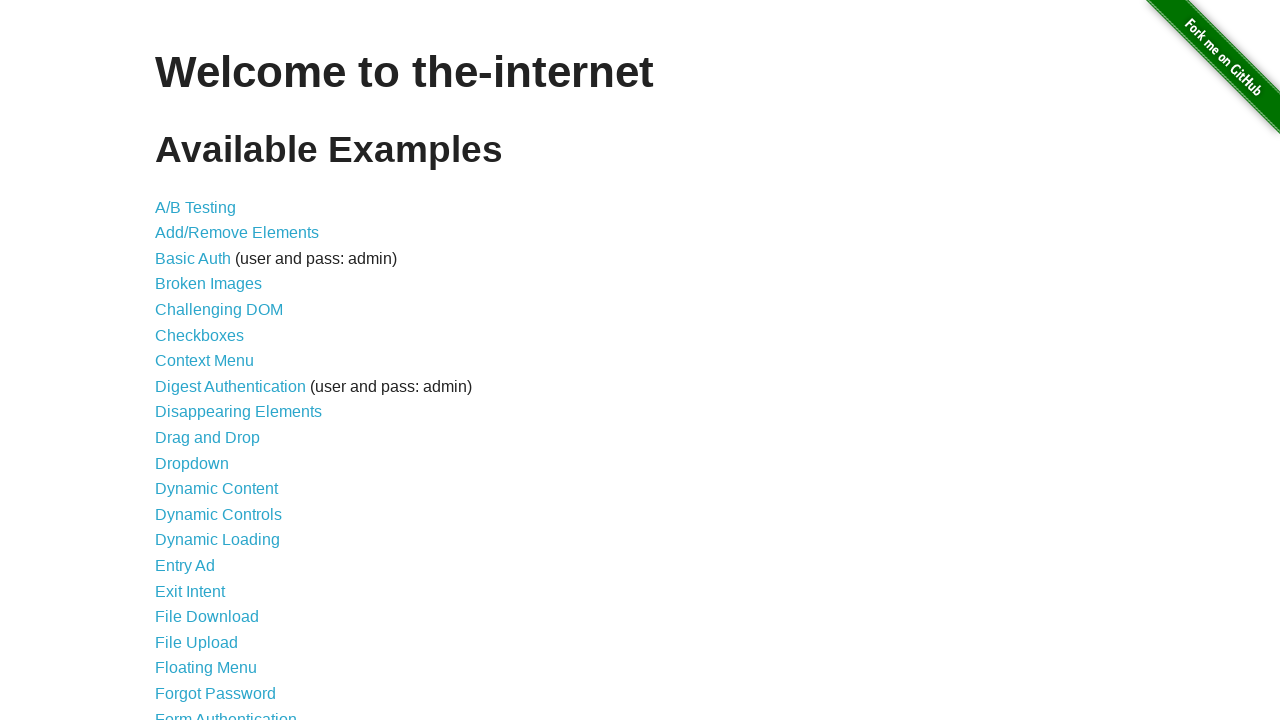

Clicked on A/B Testing link from home page at (196, 207) on xpath=//*[@id='content']/ul/li[1]/a
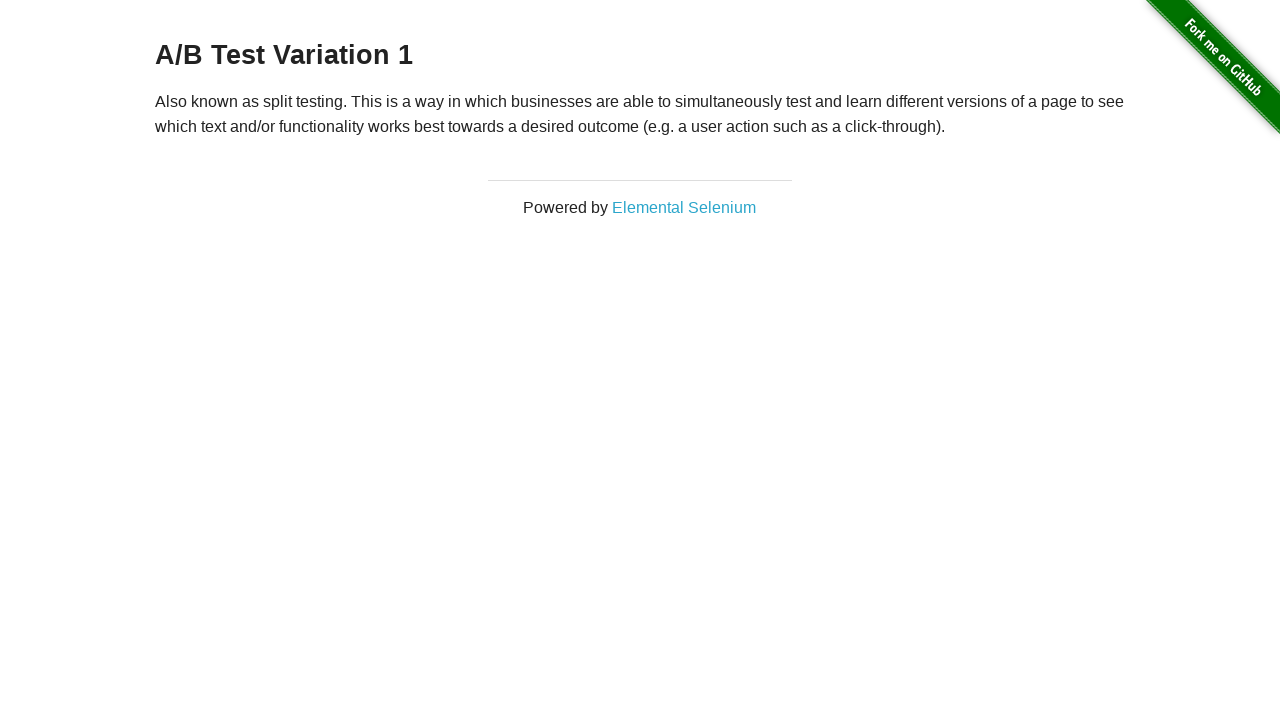

A/B Test page loaded and heading selector available
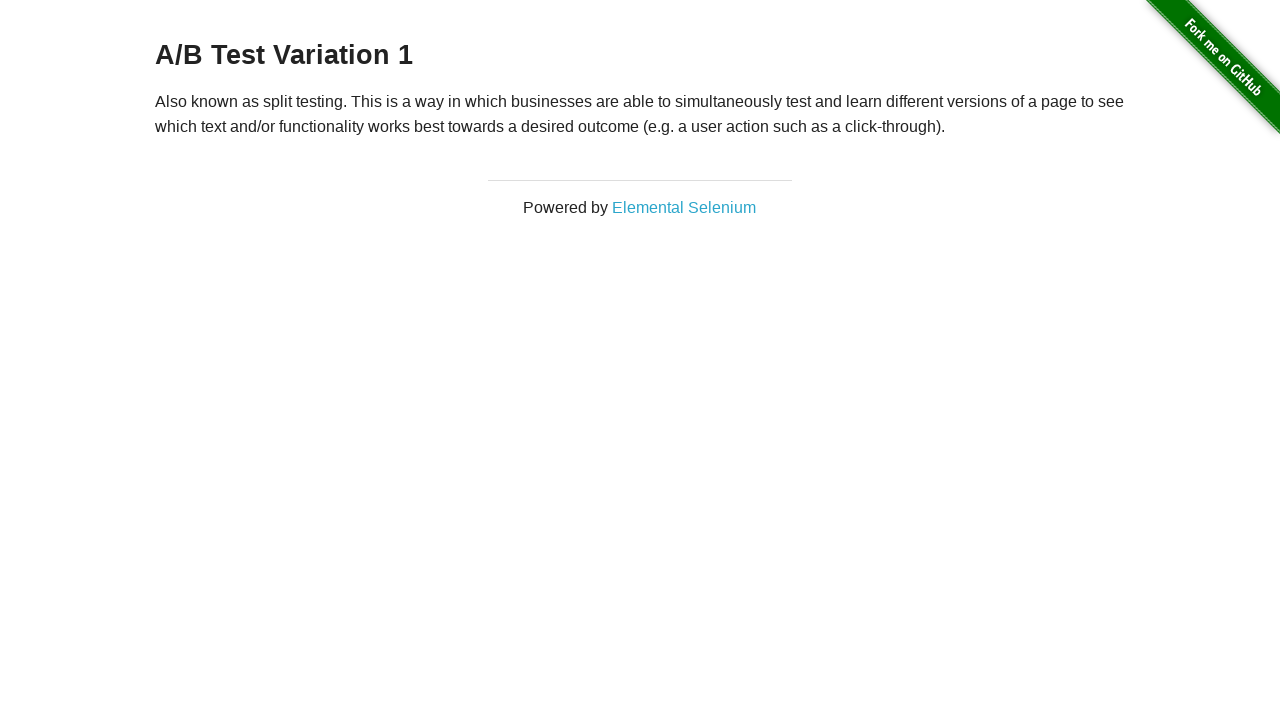

Verified 'A/B Test' heading is displayed on the page
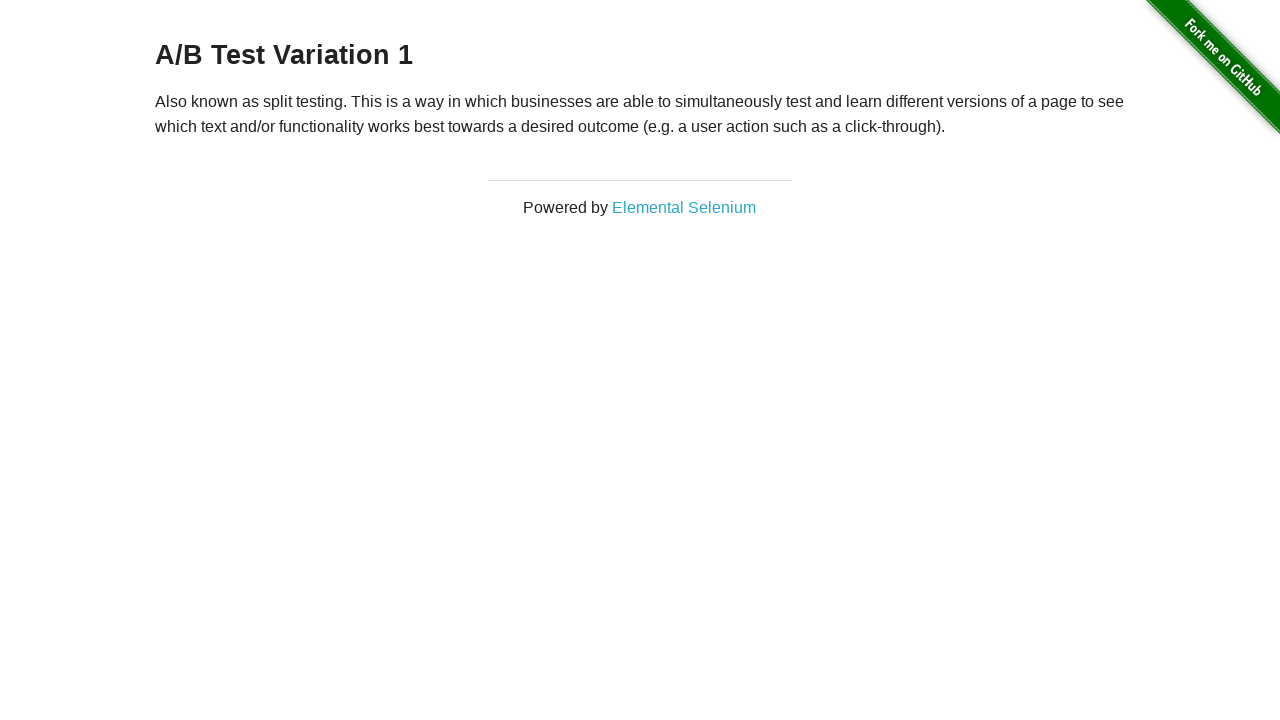

Navigated back to home page
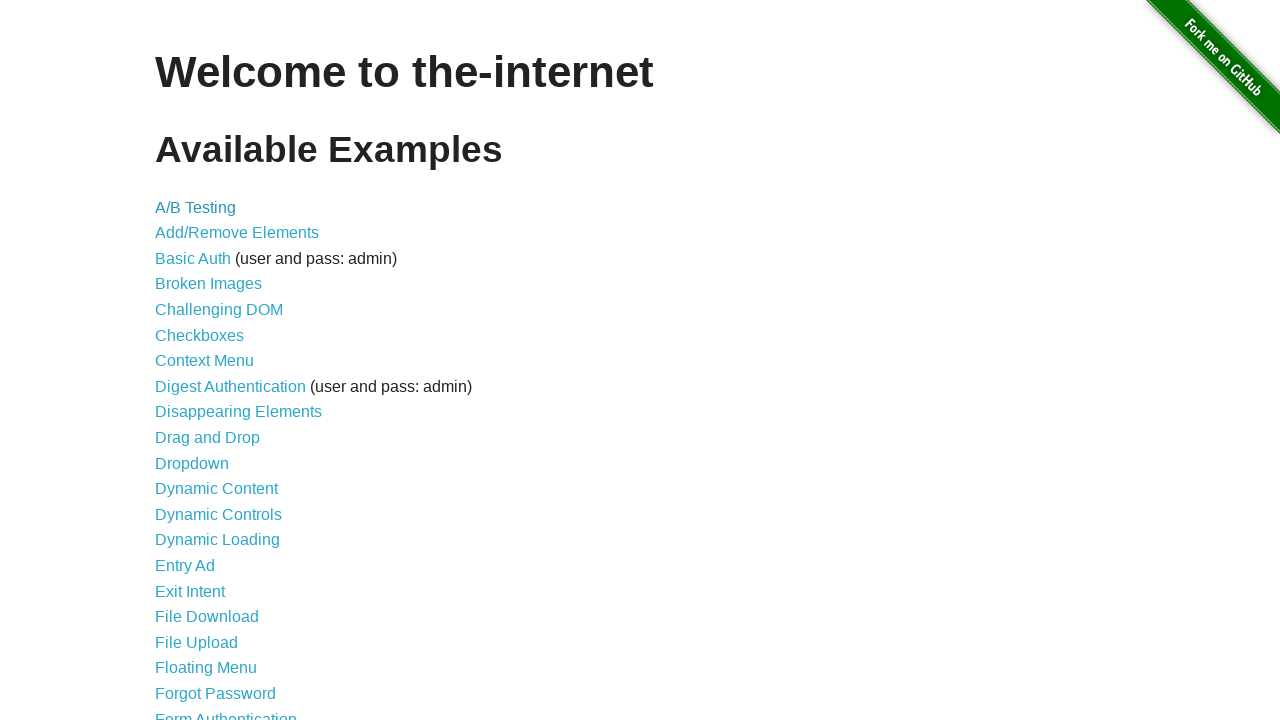

Added optimizelyOptOut cookie to opt out of A/B testing
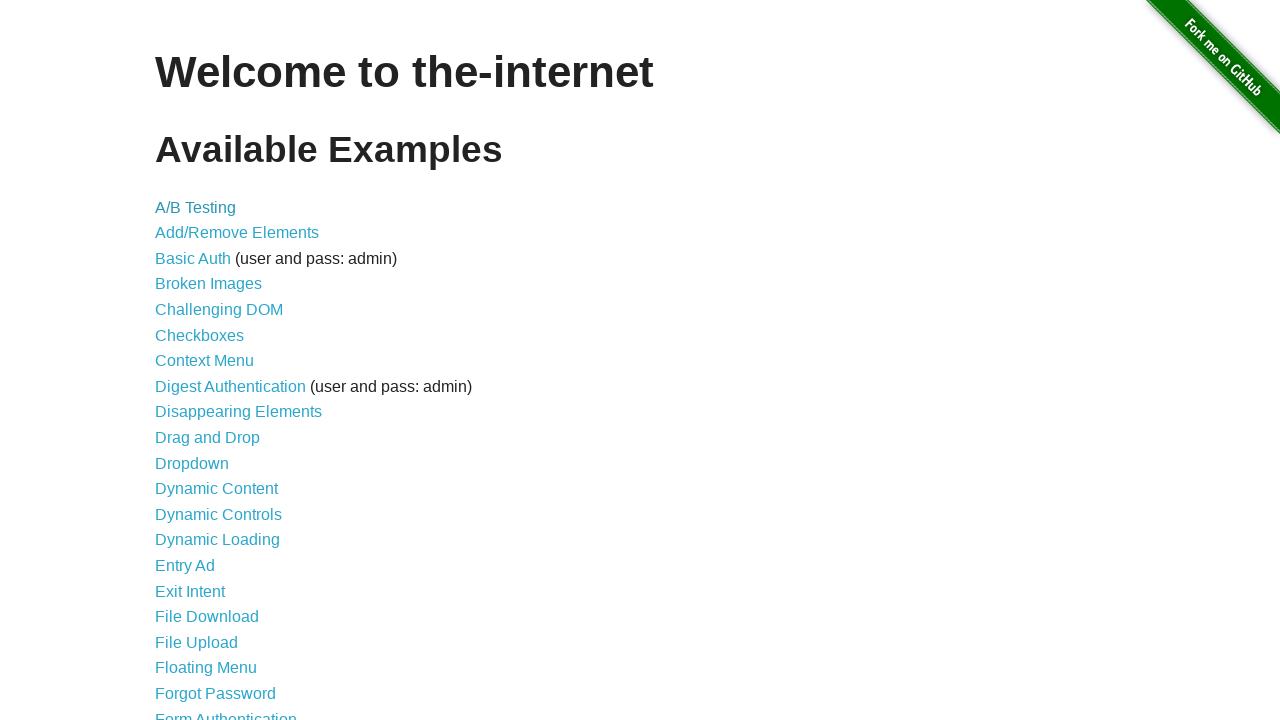

Clicked on A/B Testing link again after opting out at (196, 207) on xpath=//*[@id='content']/ul/li[1]/a
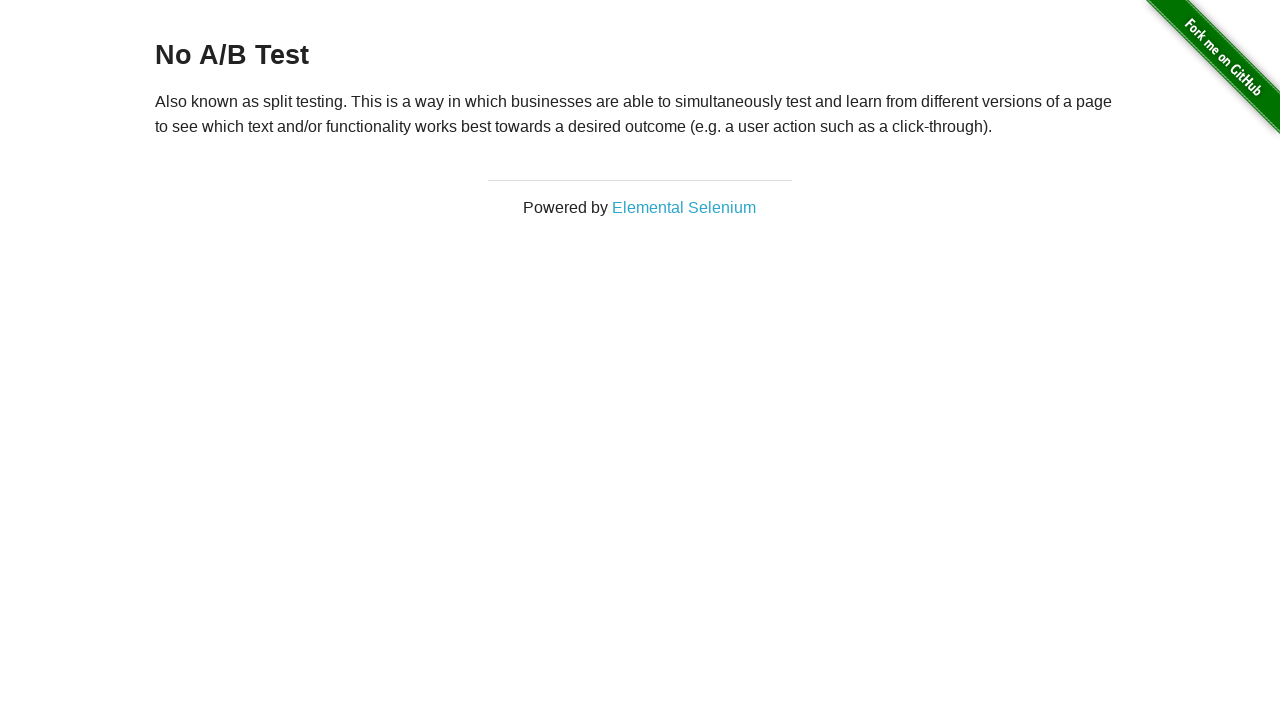

A/B Test page loaded with opt-out cookie active
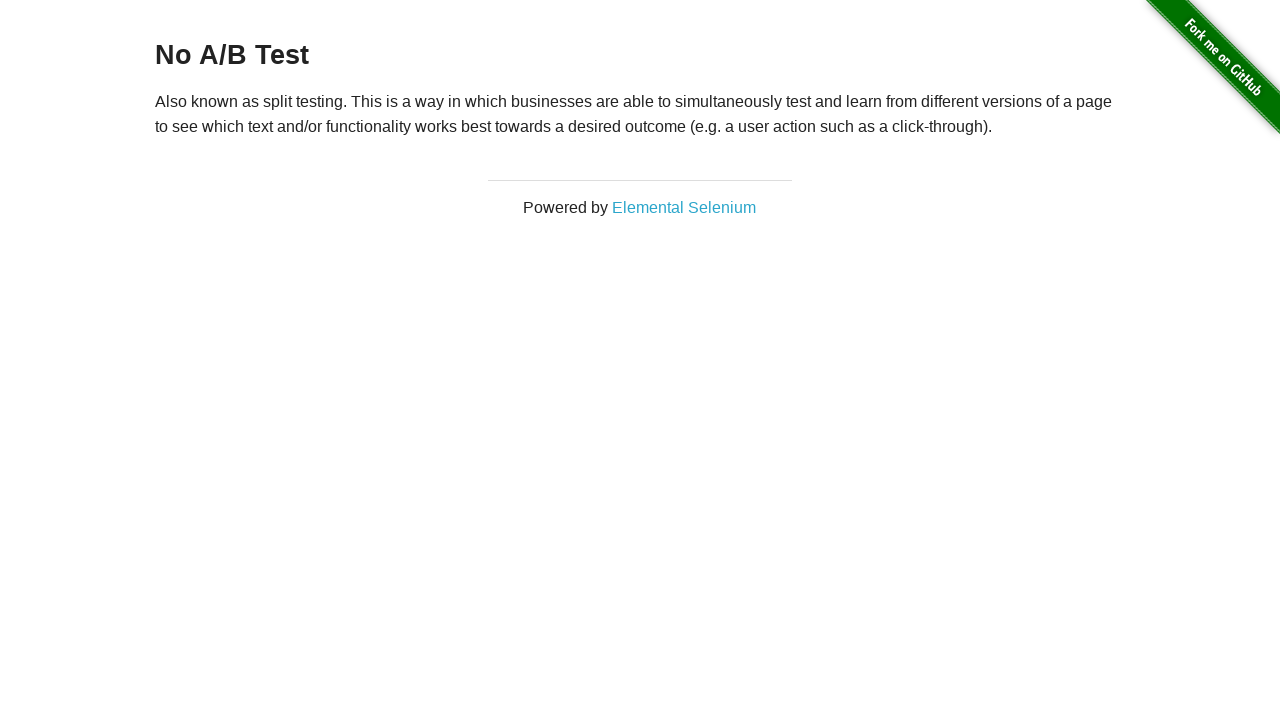

Cleared all cookies from browser context
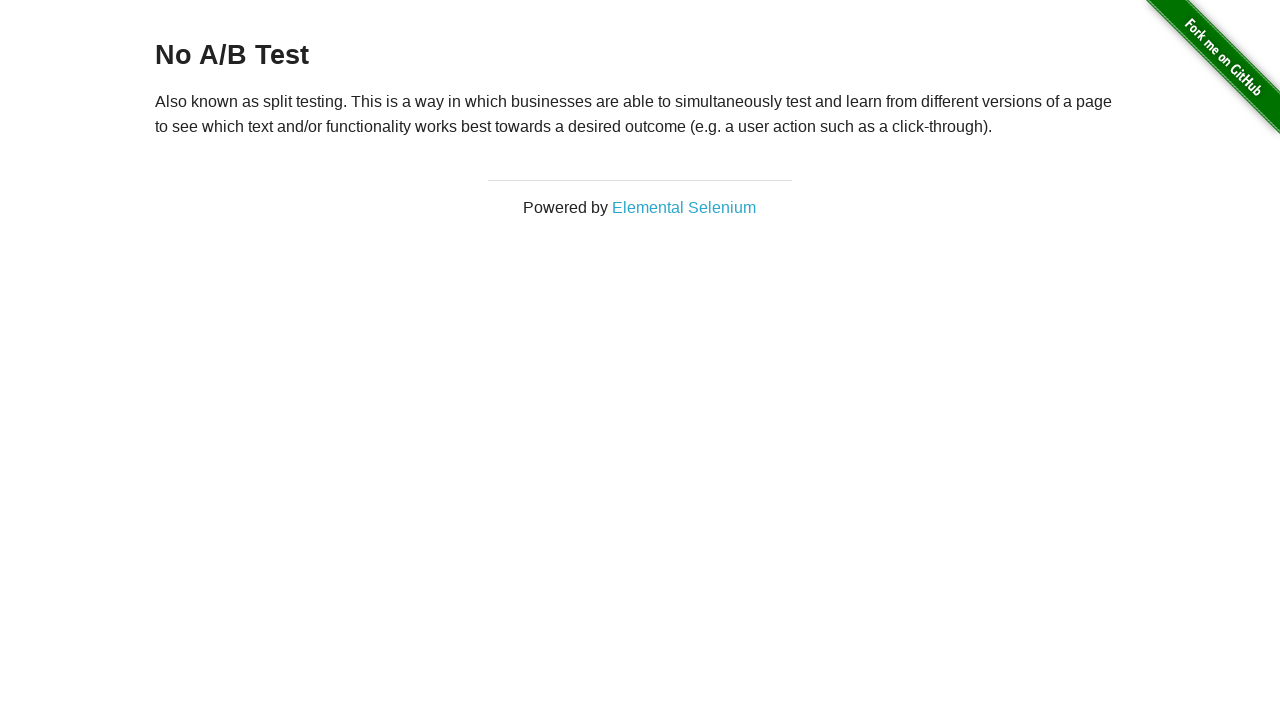

Navigated back to home page after clearing cookies
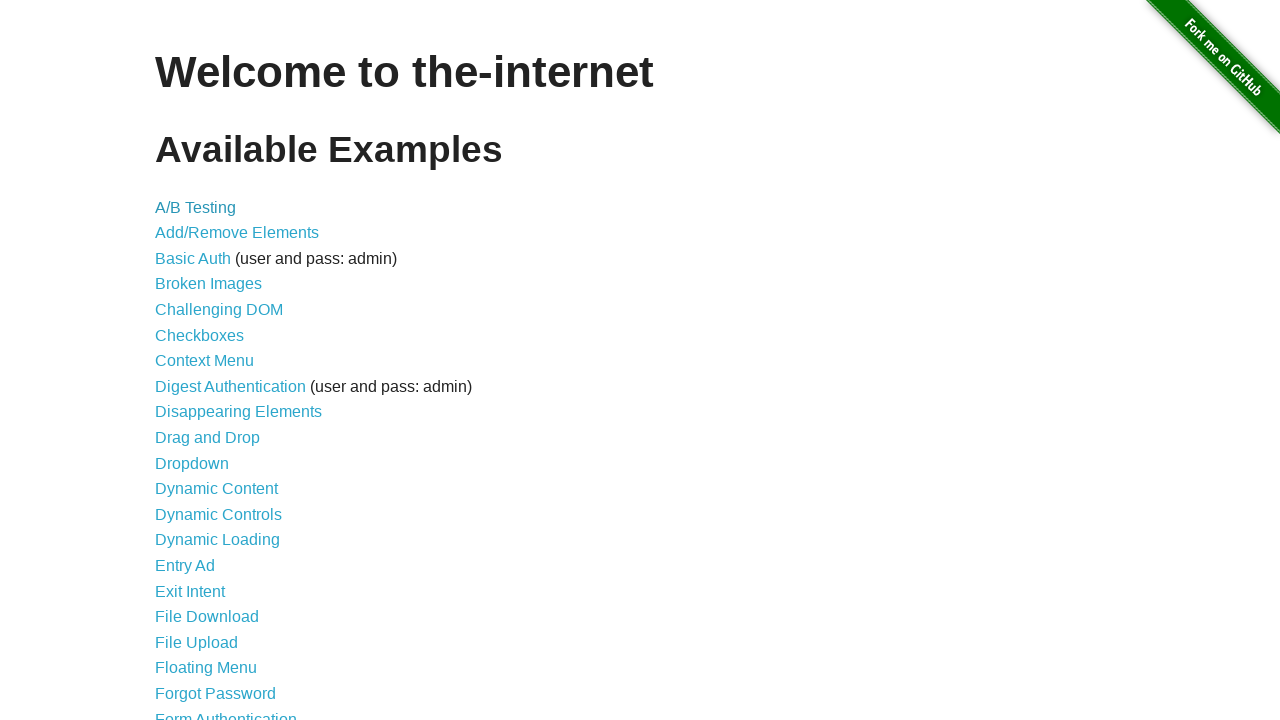

Clicked on A/B Testing link again after clearing cookies at (196, 207) on xpath=//*[@id='content']/ul/li[1]/a
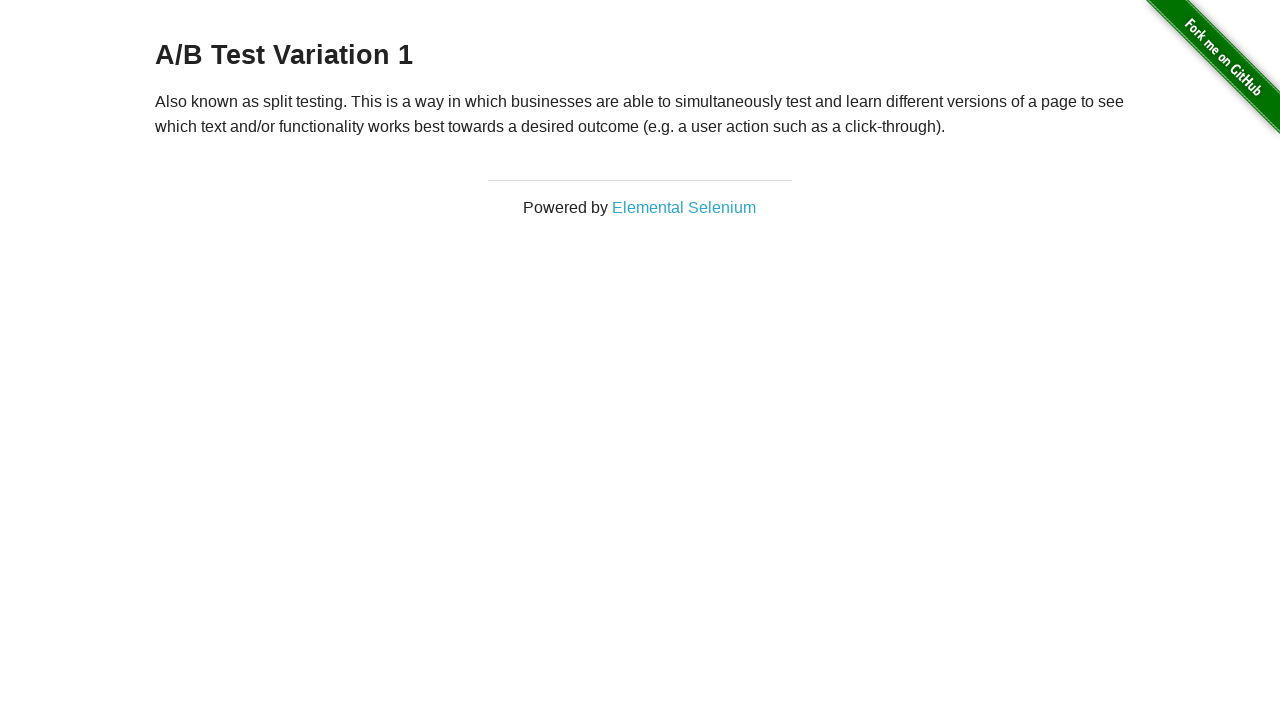

A/B Test page loaded again and heading selector available
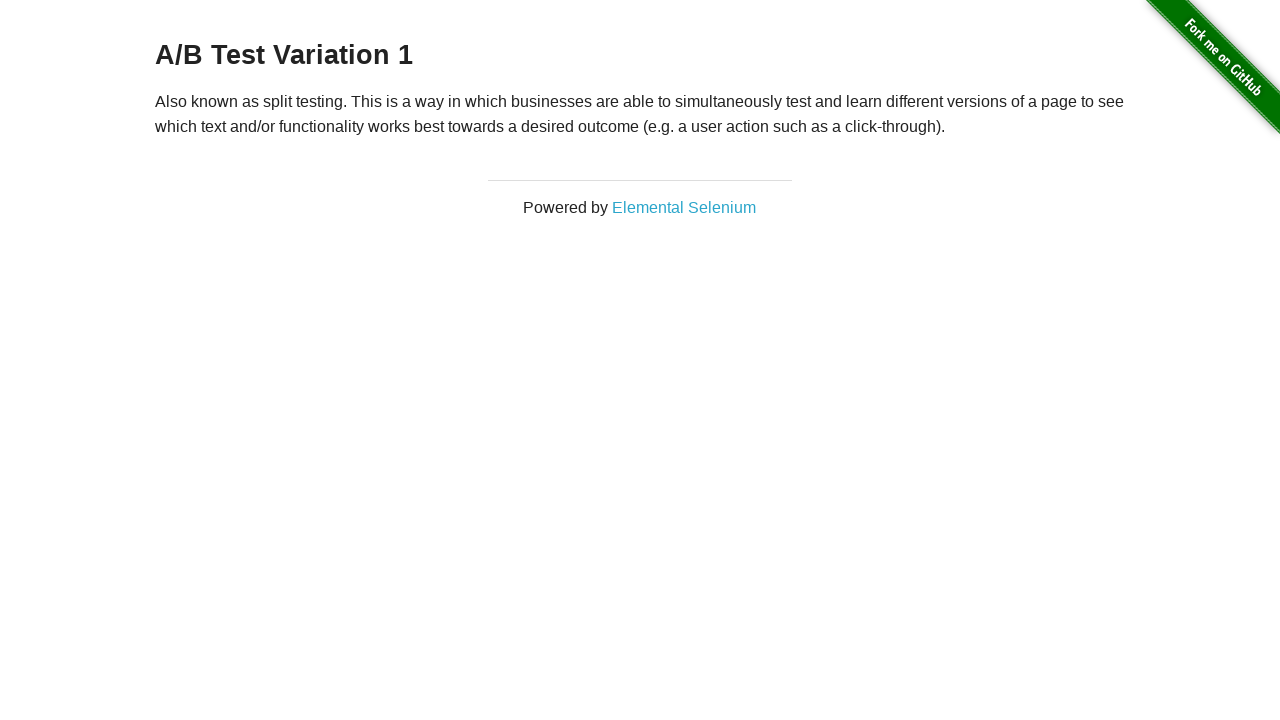

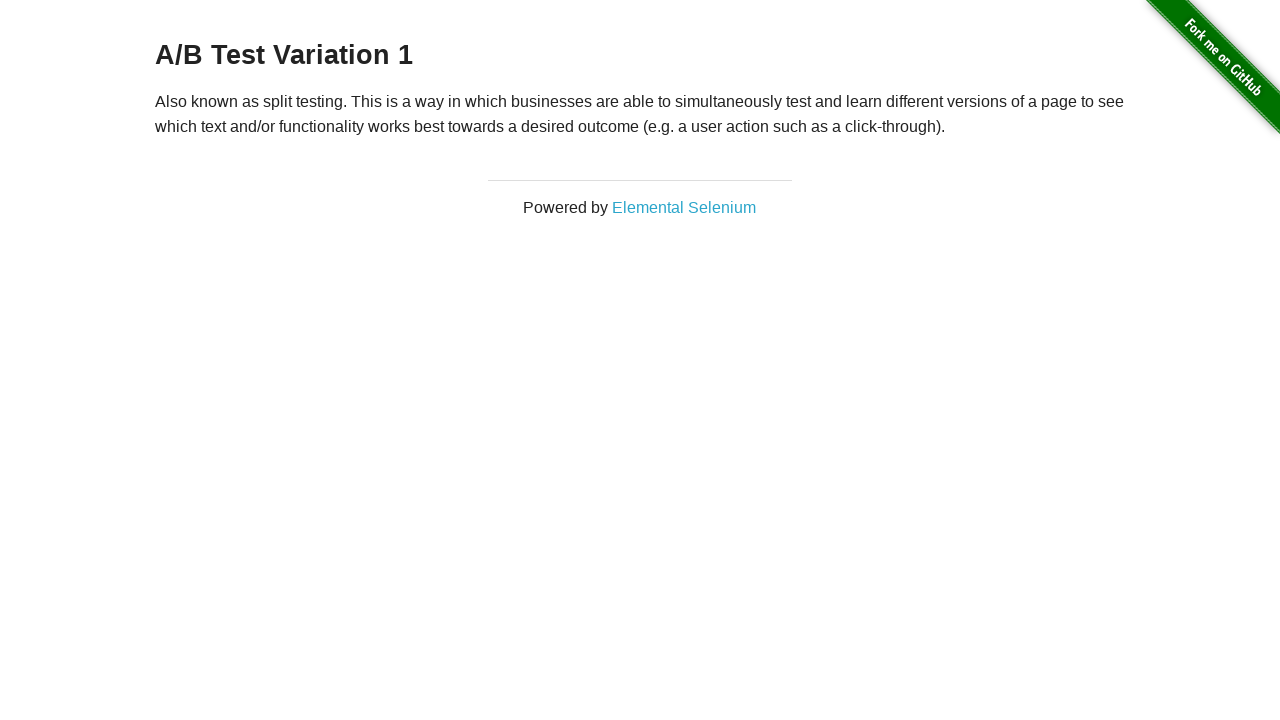